Tests the Ant Colony Defense game by starting a new game, selecting a level, placing towers on the canvas, starting waves, and verifying the continue functionality works properly.

Starting URL: https://8fea9129.ant-colony-defense.pages.dev

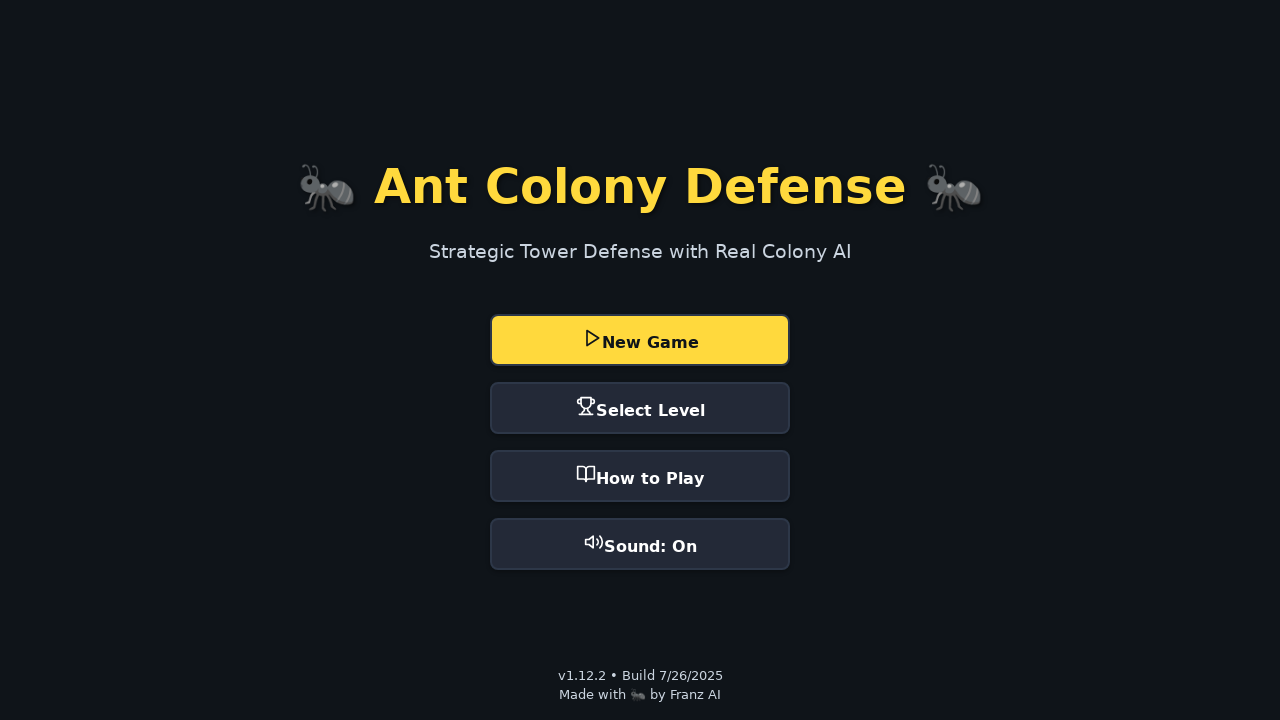

Waited for page to load (3 seconds)
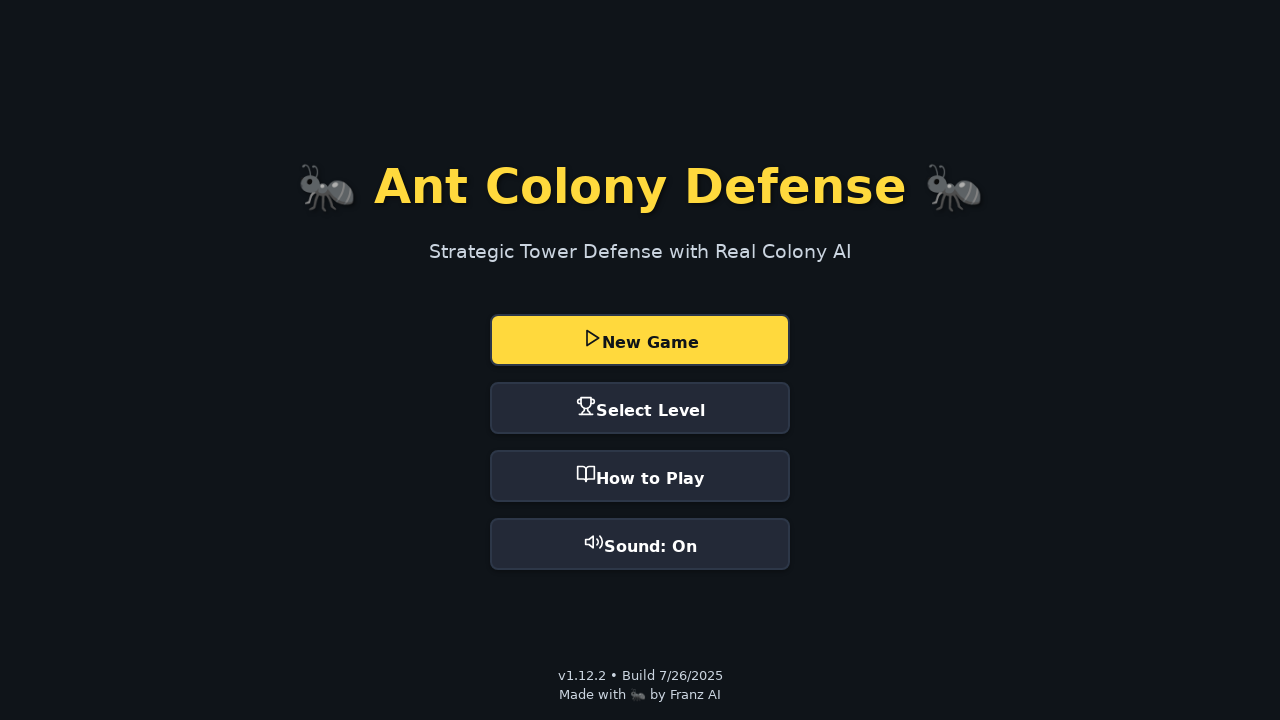

Clicked 'New Game' button at (640, 340) on button:has-text("New Game")
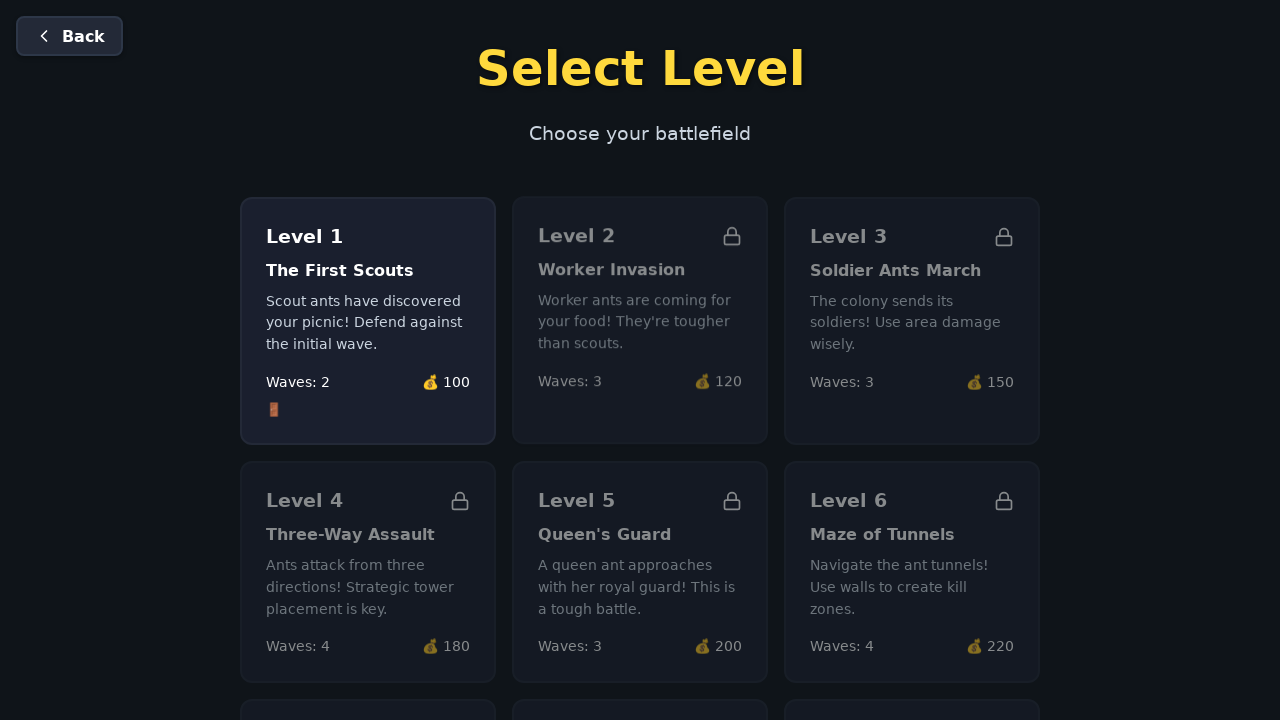

Waited for game to initialize after clicking New Game
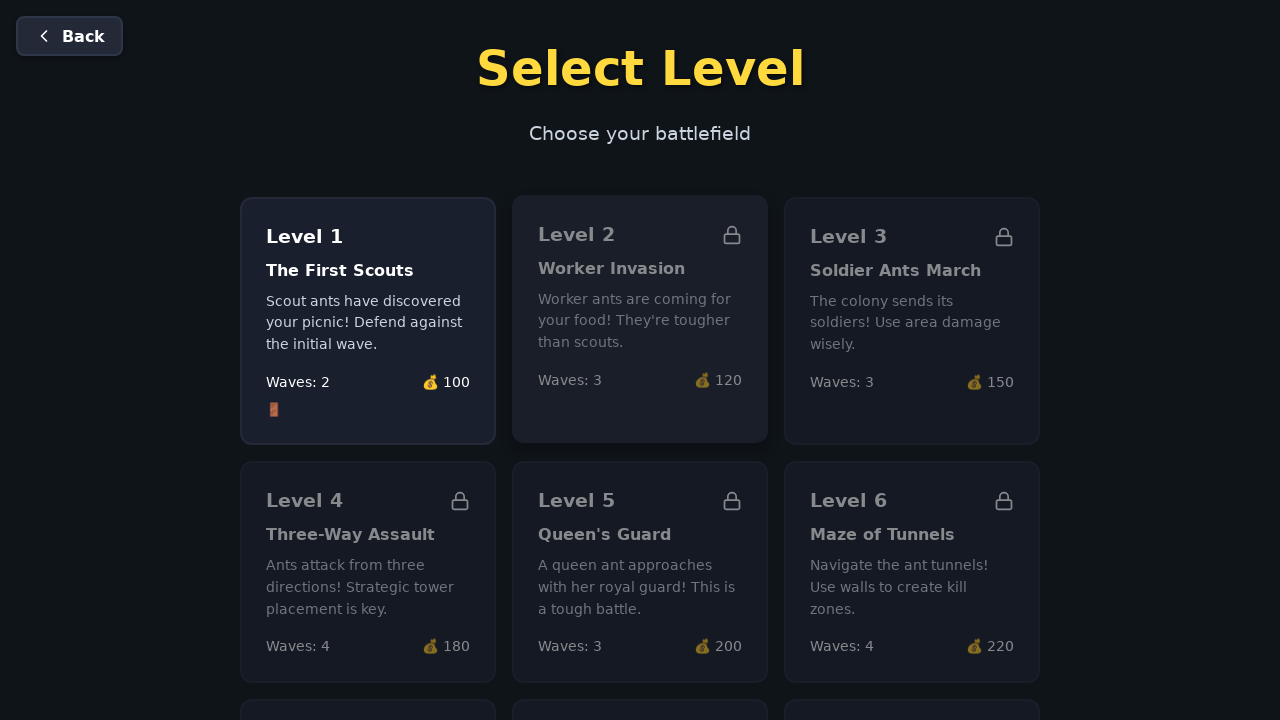

Selected Level 1 at (368, 321) on .level-card:first-child
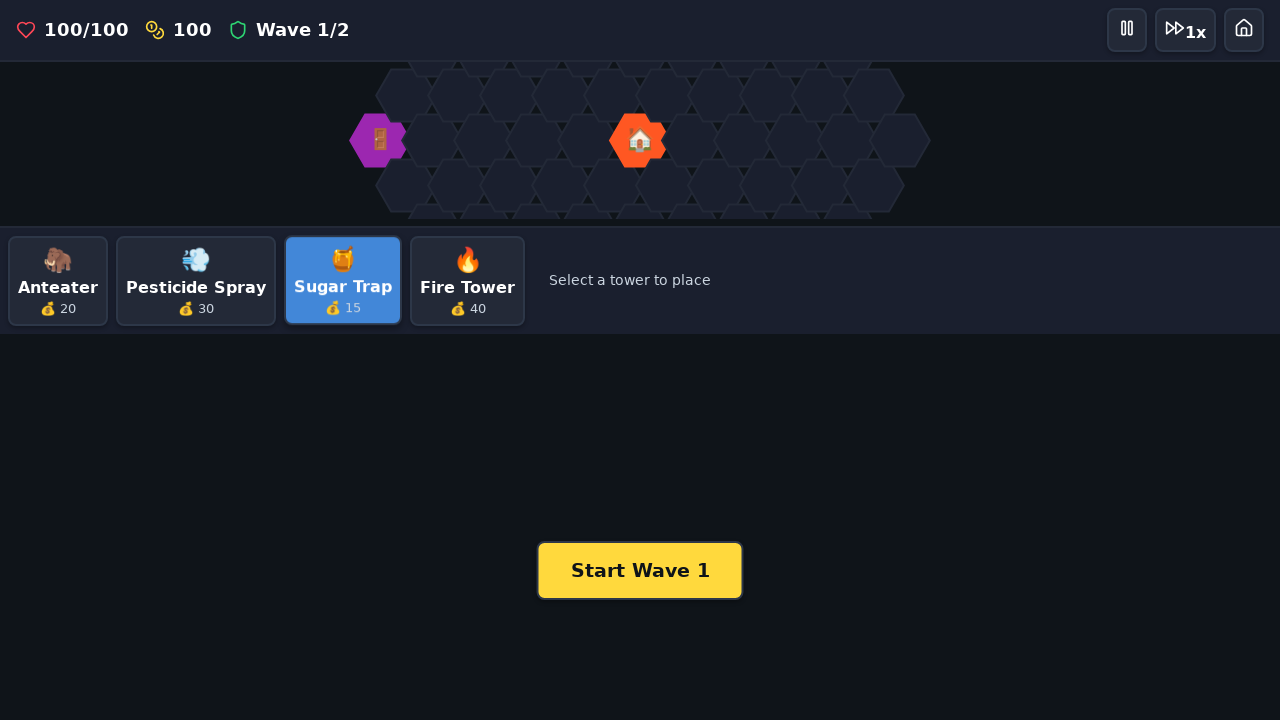

Waited for Level 1 to load
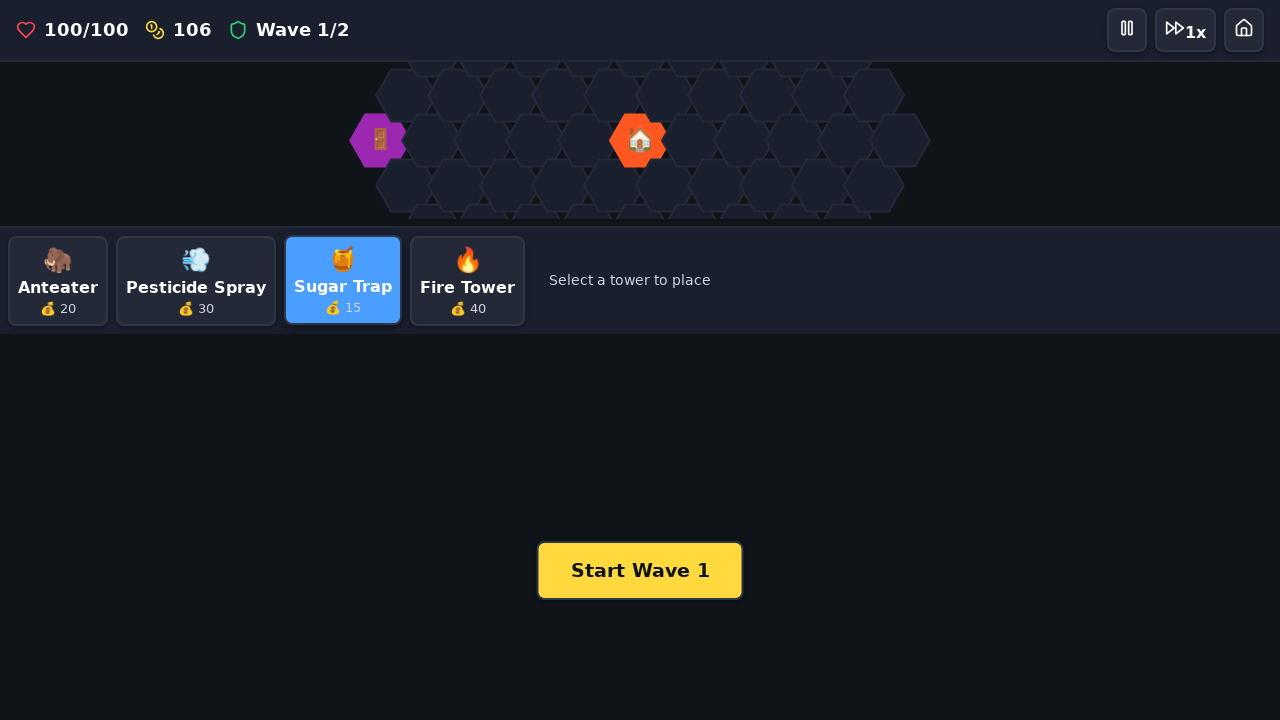

Selected Anteater tower at (58, 281) on button:has-text("Anteater")
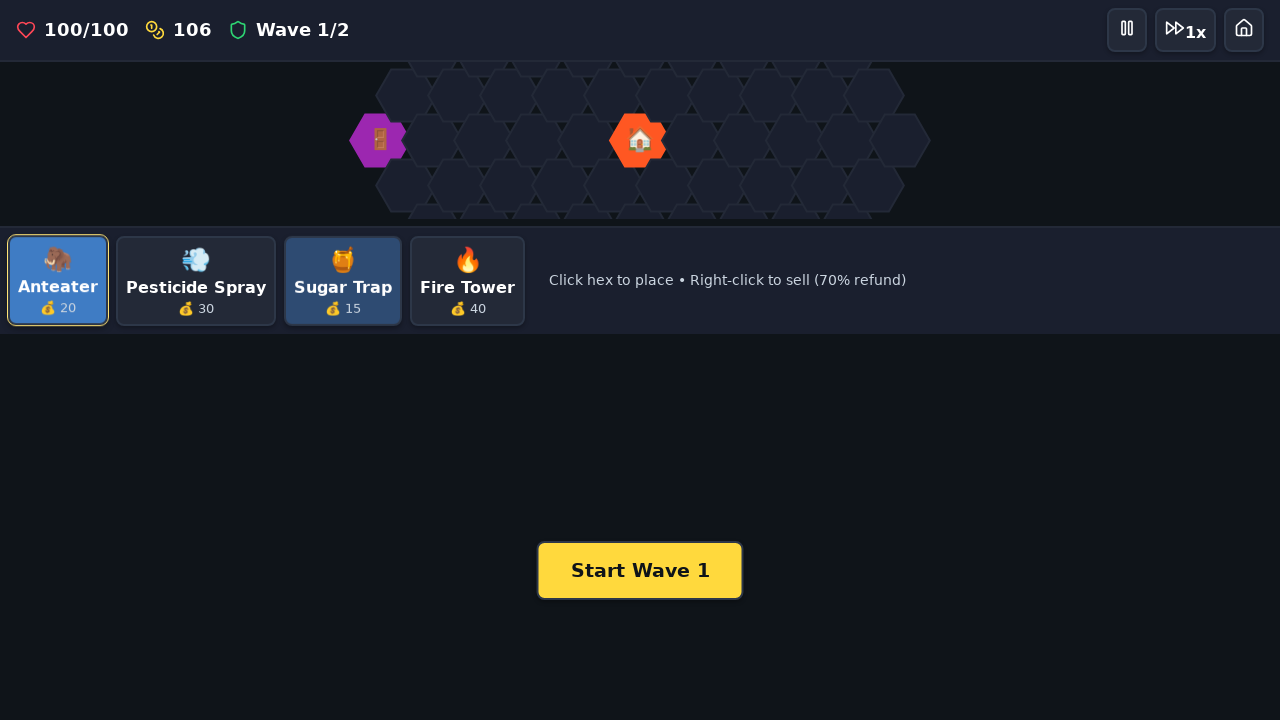

Retrieved canvas bounding box for tower placement calculations
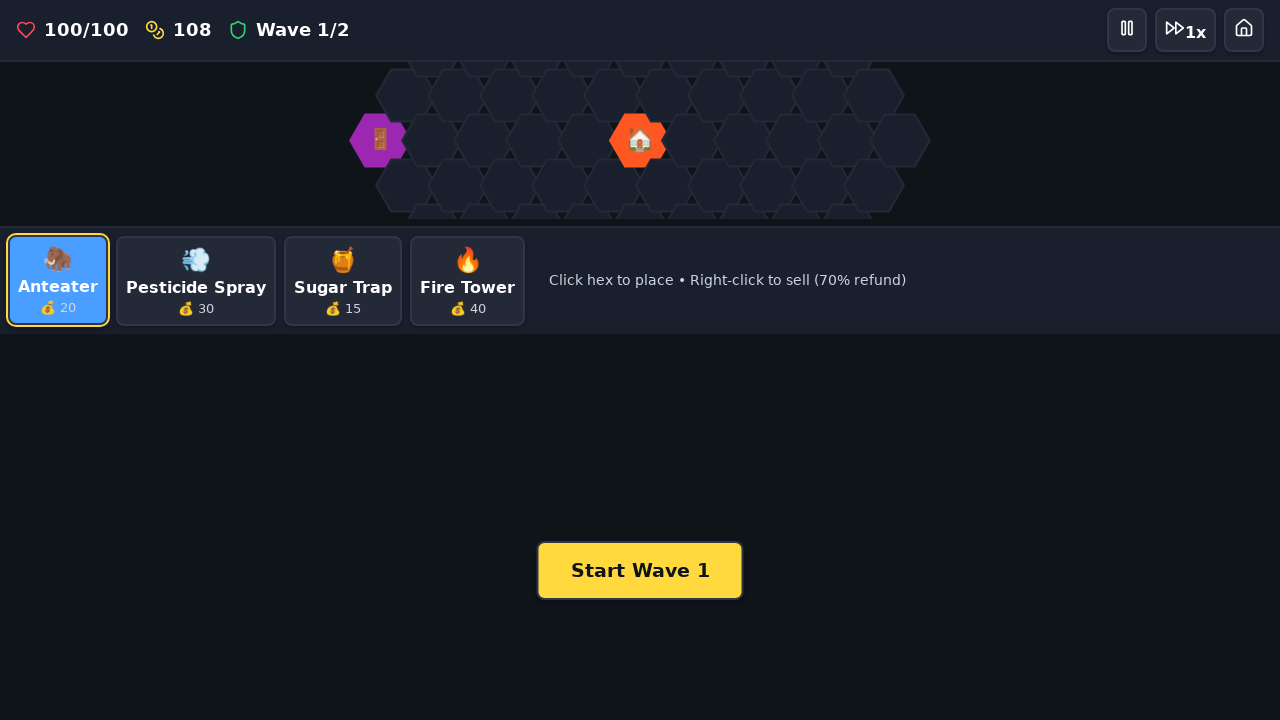

Placed tower 1 of 3 at position (384, 140) at (384, 140)
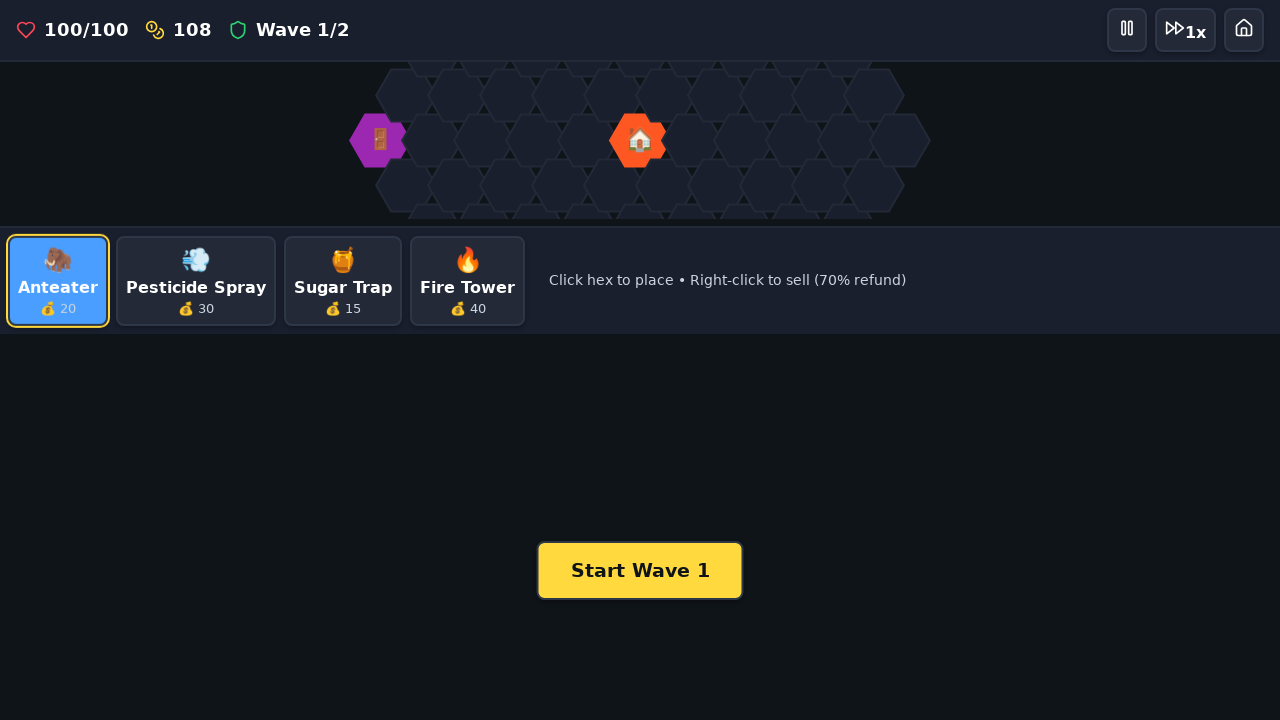

Waited for tower 1 placement to complete
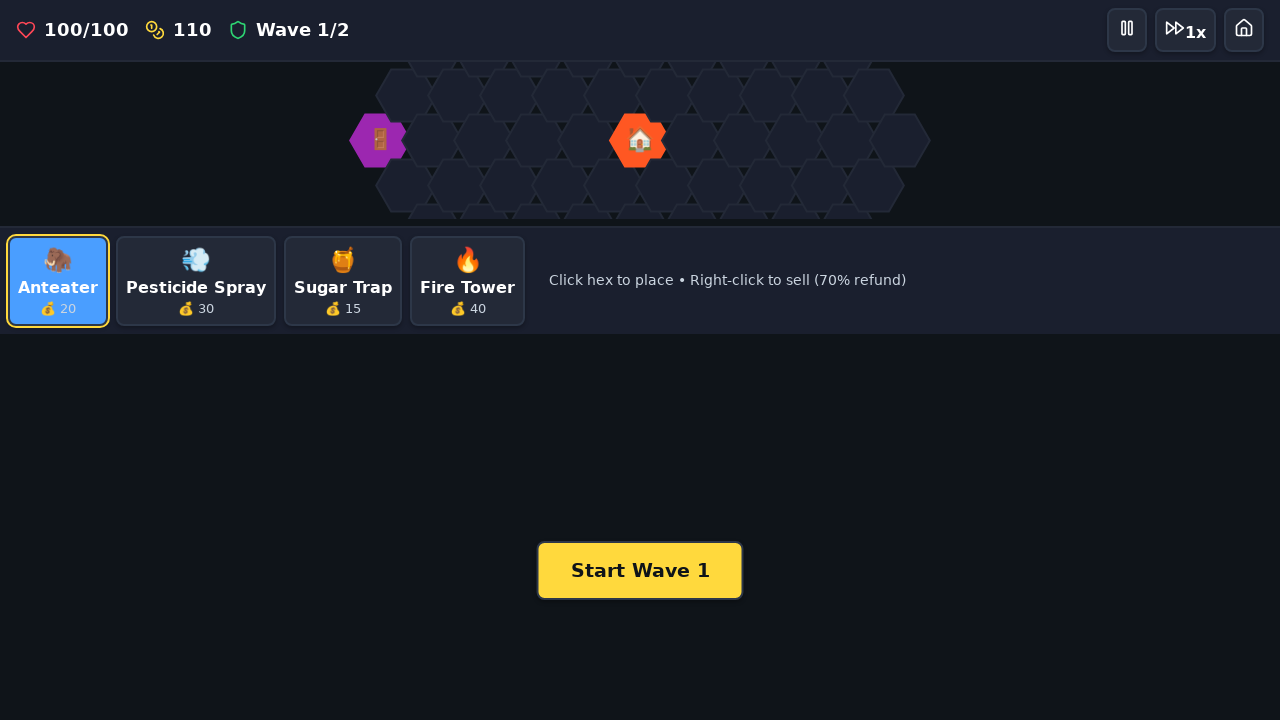

Placed tower 2 of 3 at position (640, 109) at (640, 109)
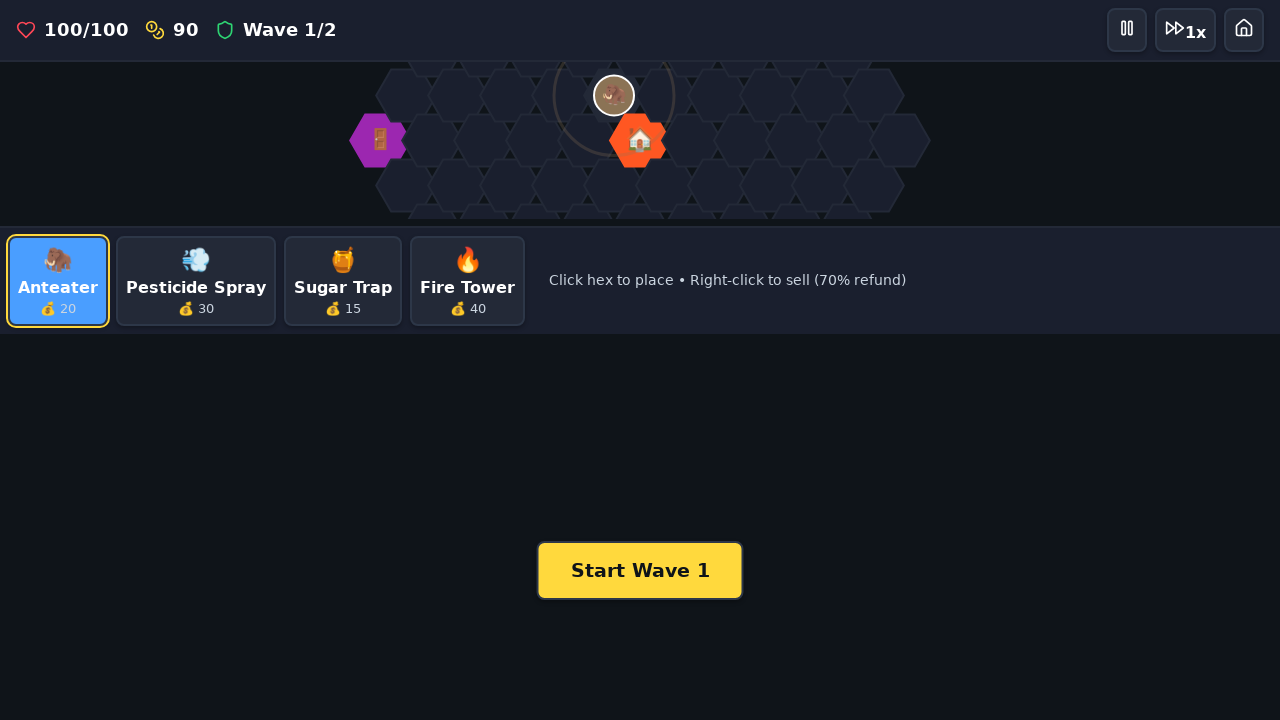

Waited for tower 2 placement to complete
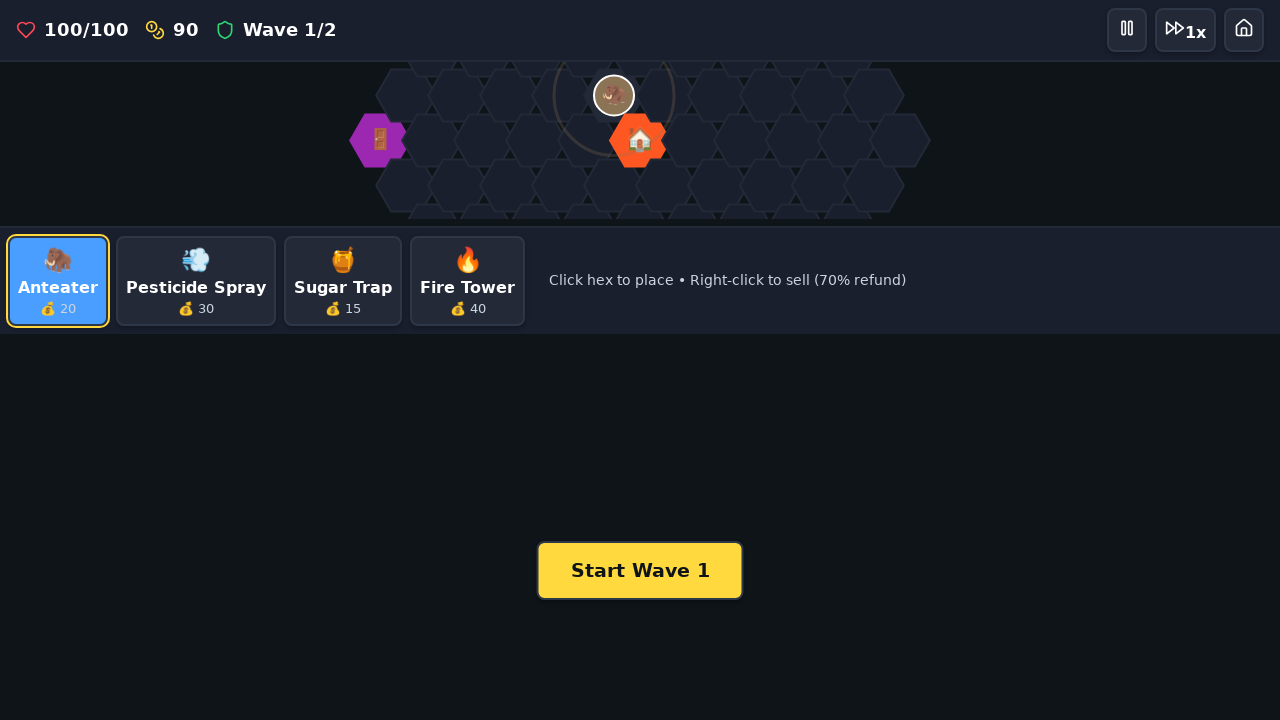

Placed tower 3 of 3 at position (896, 140) at (896, 140)
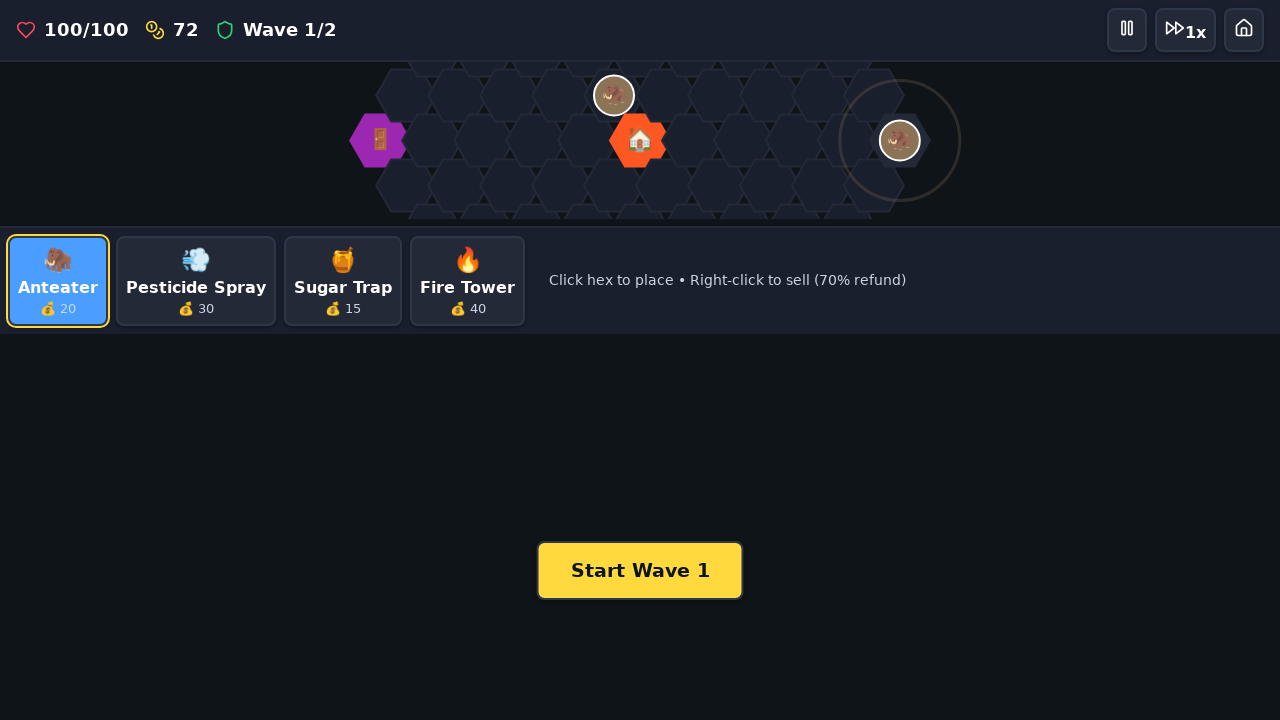

Waited for tower 3 placement to complete
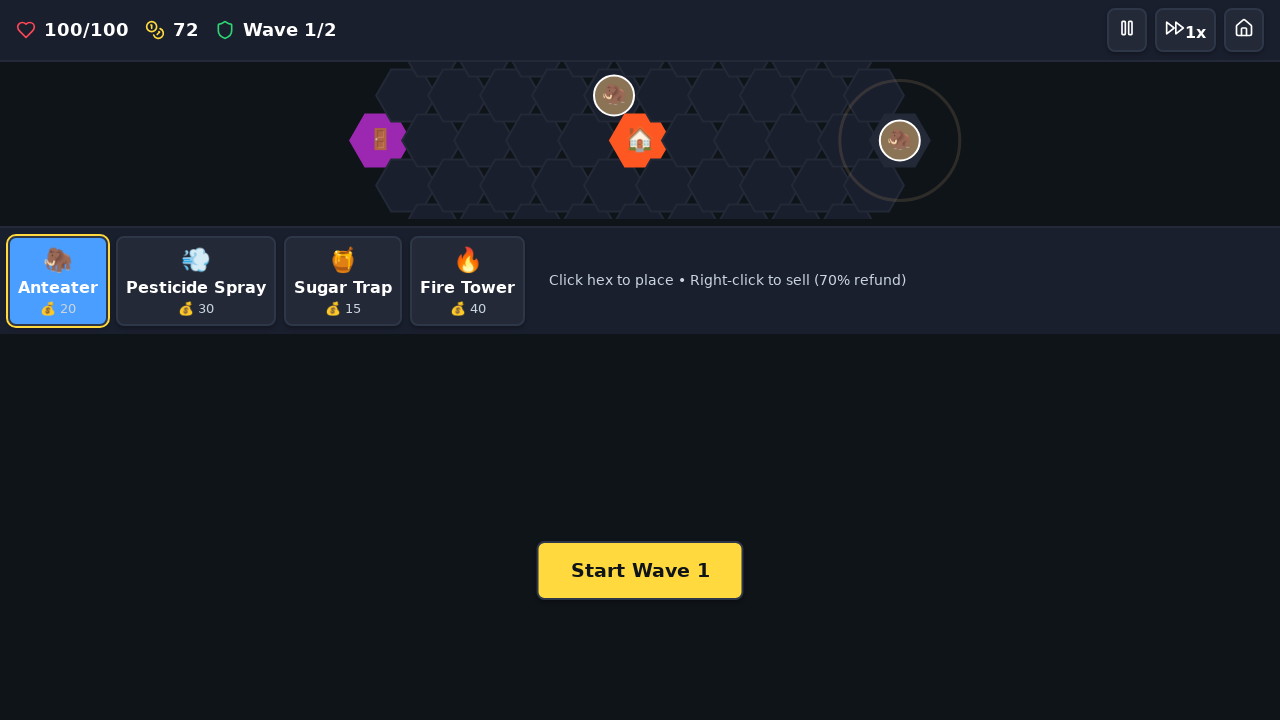

Clicked 'Start Wave 1' button at (640, 570) on button:has-text("Start Wave 1")
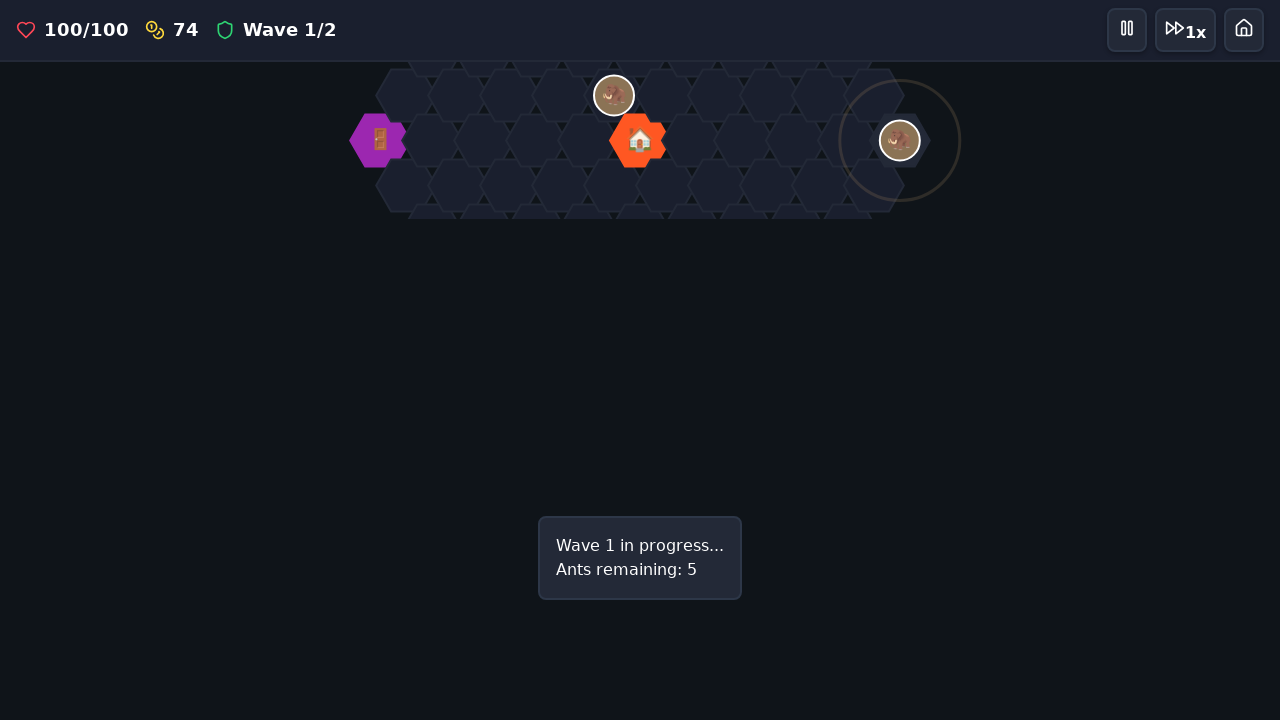

Waited for Wave 1 to progress (10 seconds)
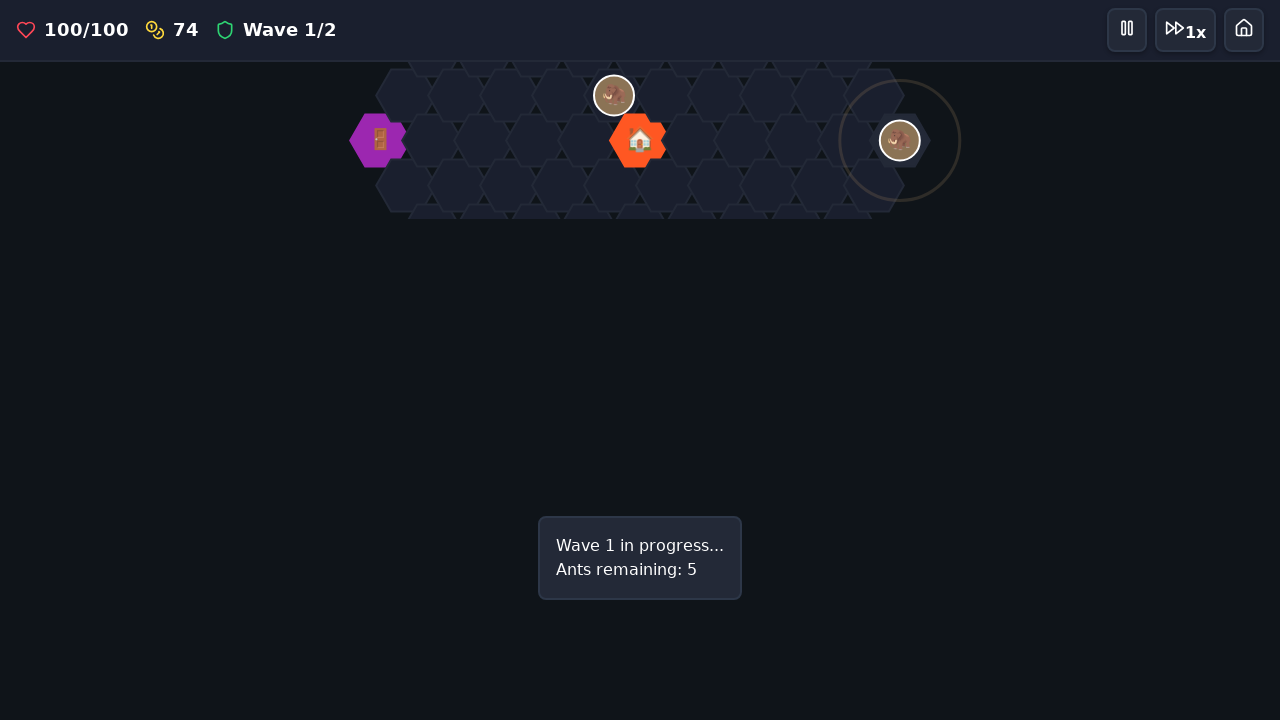

Waited for Wave 1 to complete (10 seconds)
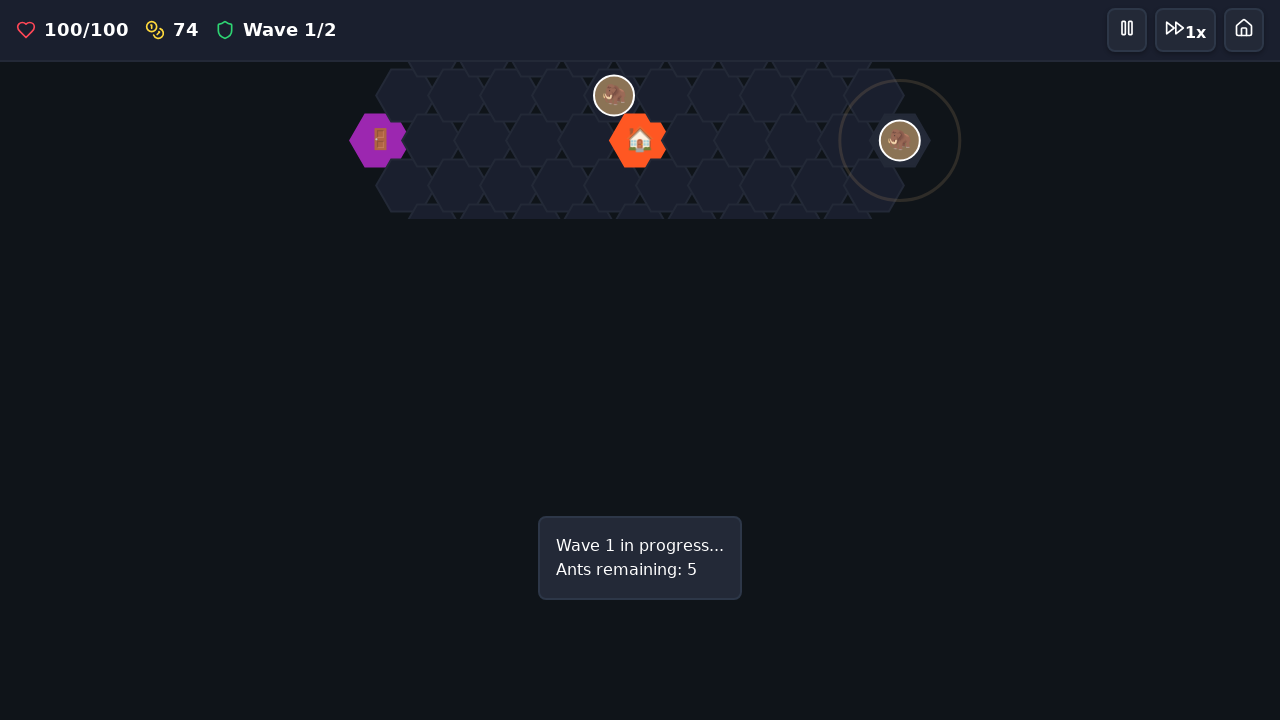

Located 'Start Wave 2' button
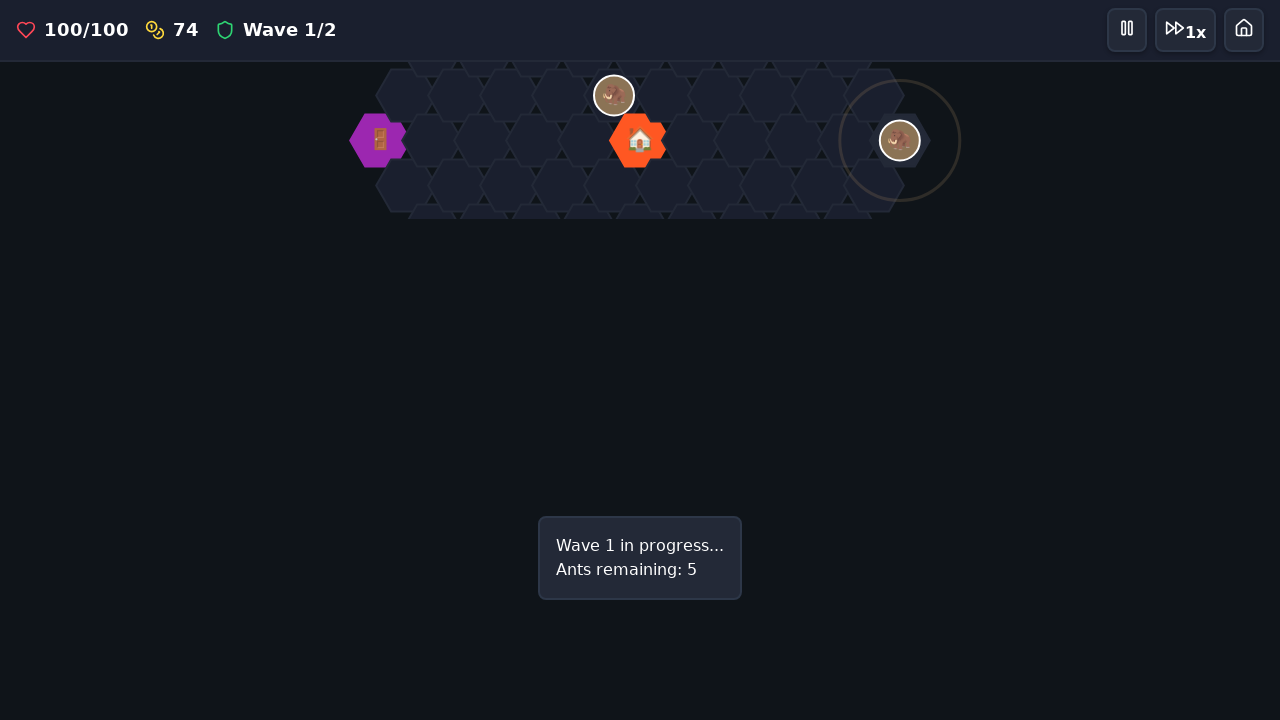

Navigated back to game start page to test Continue functionality
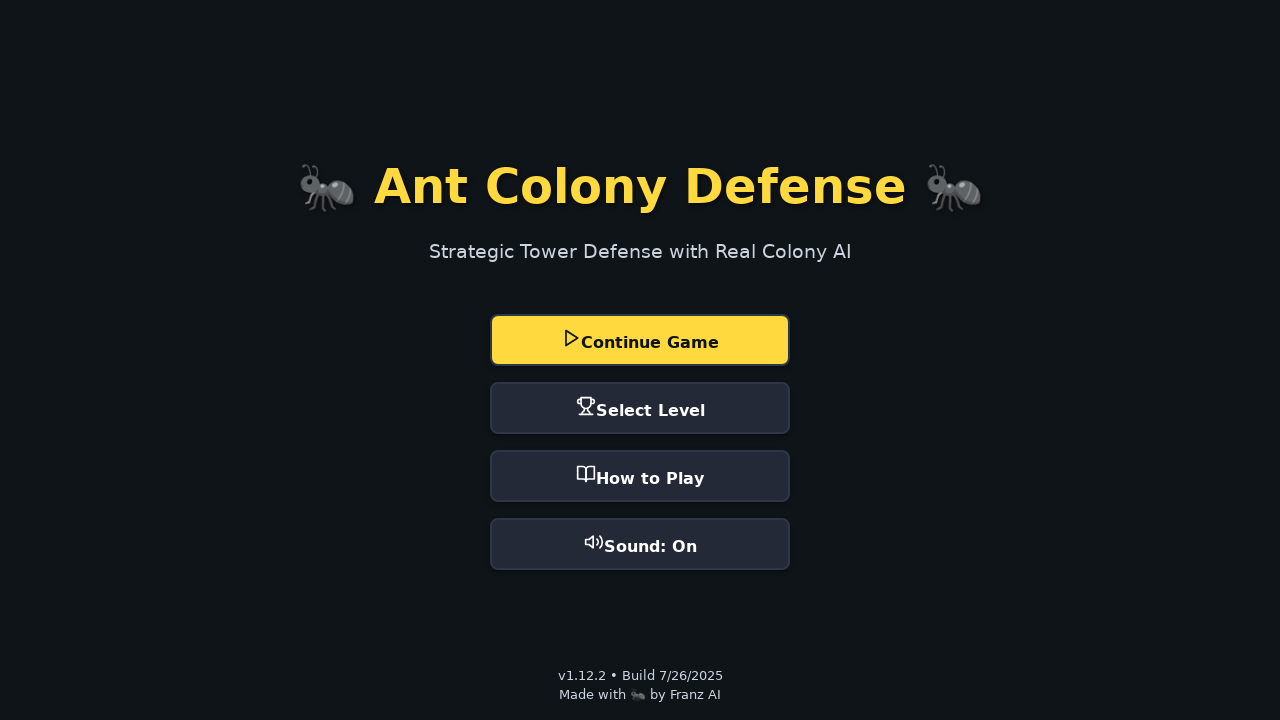

Waited for start page to load (2 seconds)
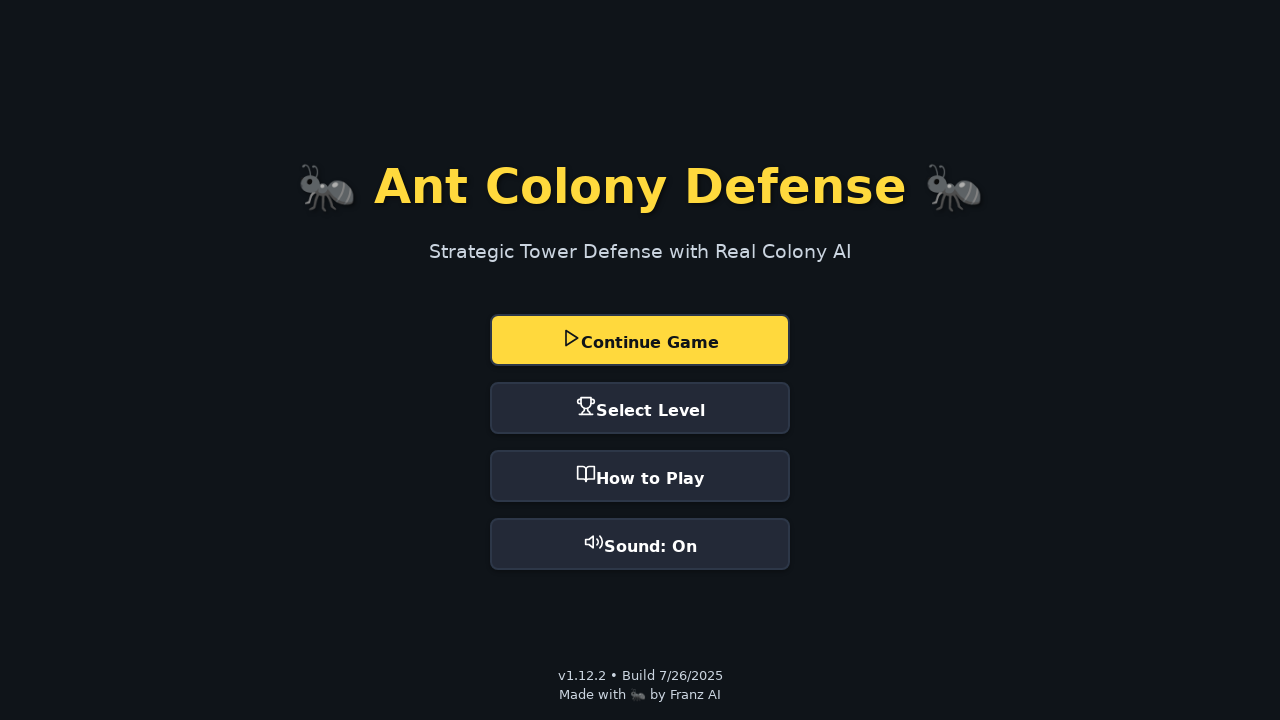

Located 'Continue' button on start page
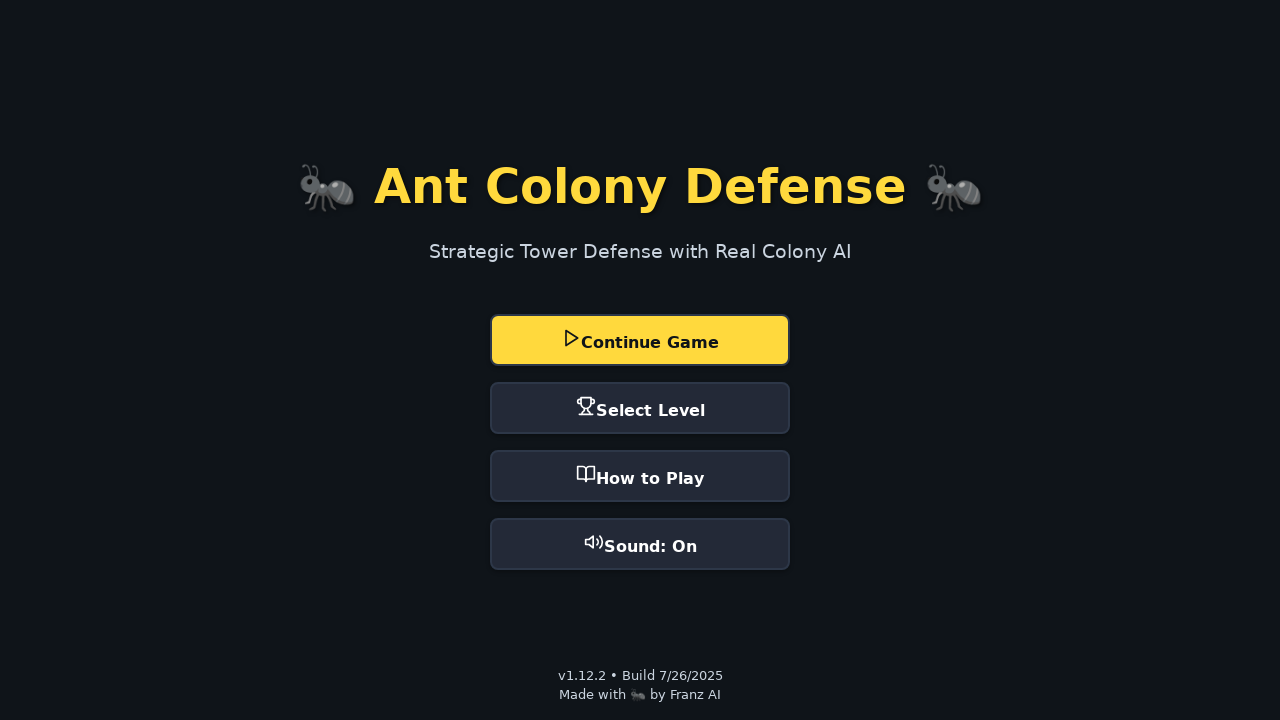

Clicked 'Continue' button to resume game at (640, 340) on button:has-text("Continue")
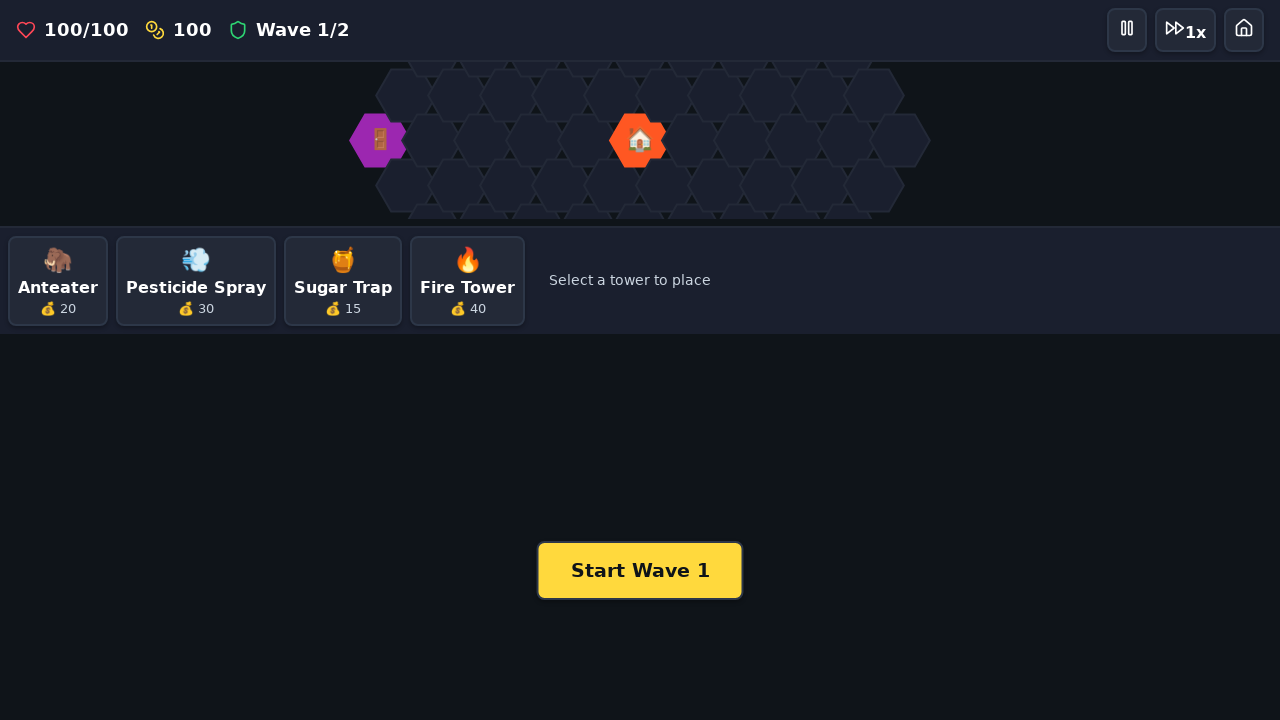

Waited for game to resume after clicking Continue (3 seconds)
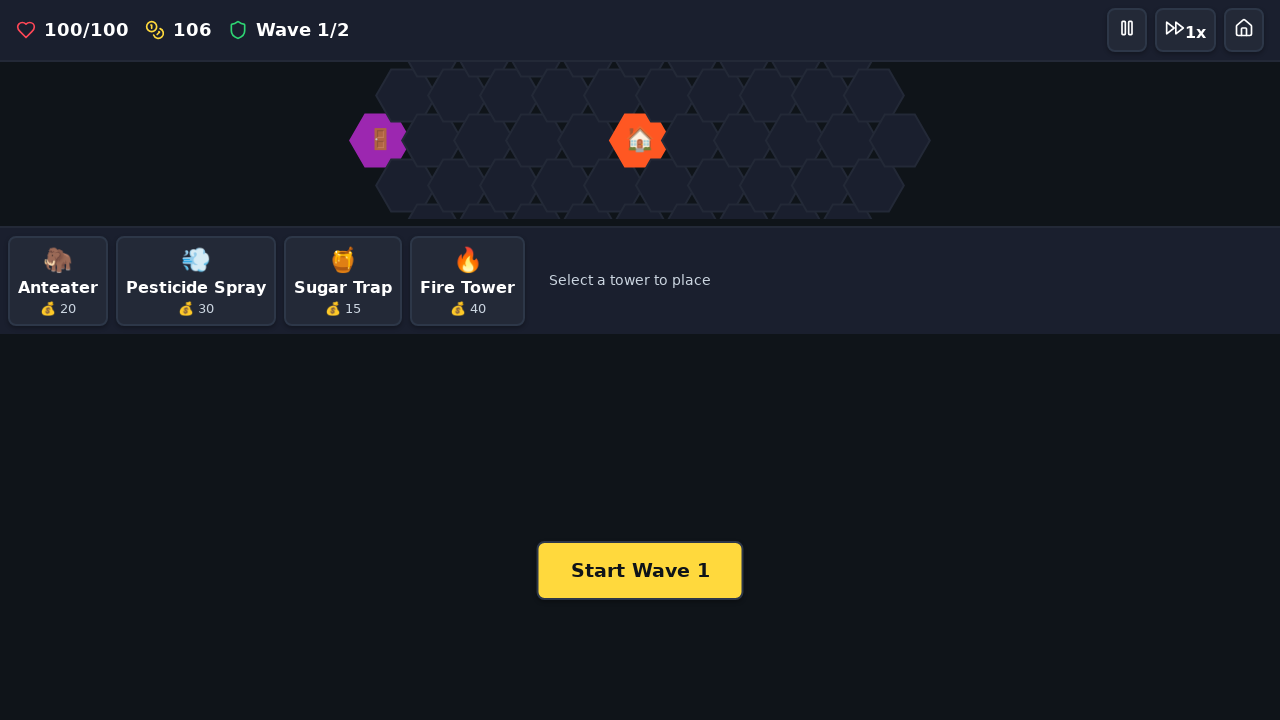

Verified game resumed successfully - canvas is visible
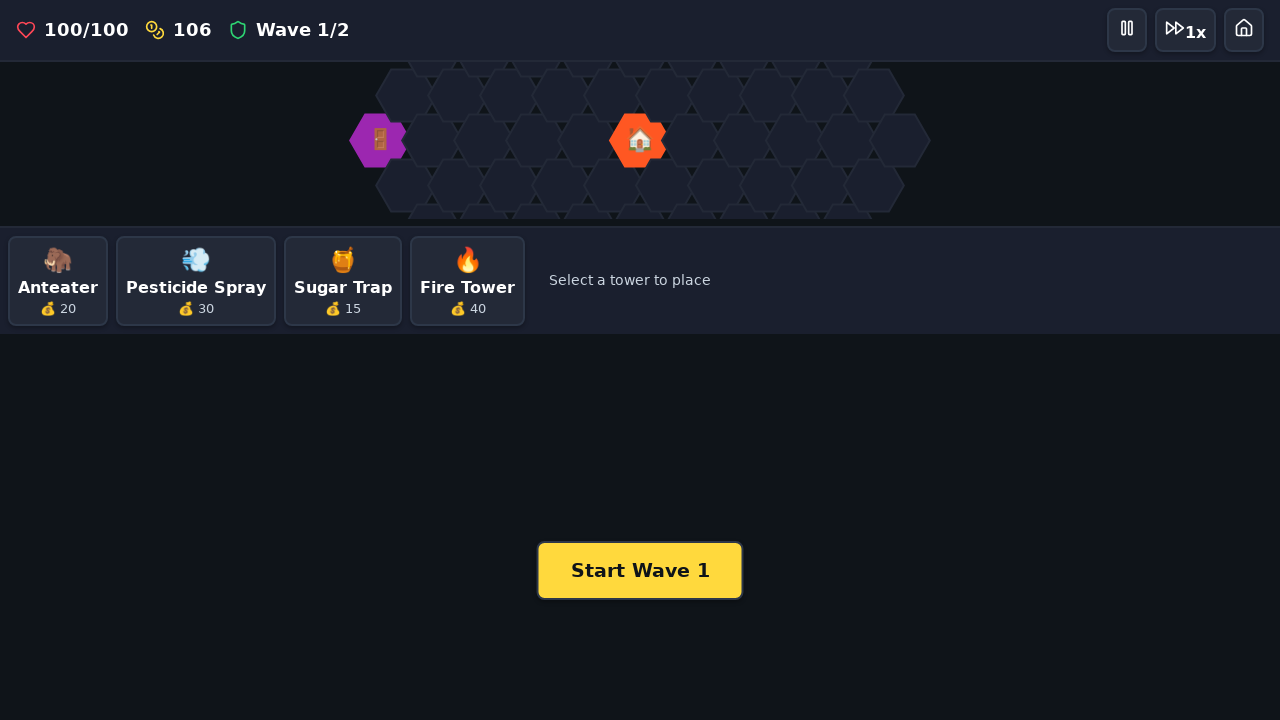

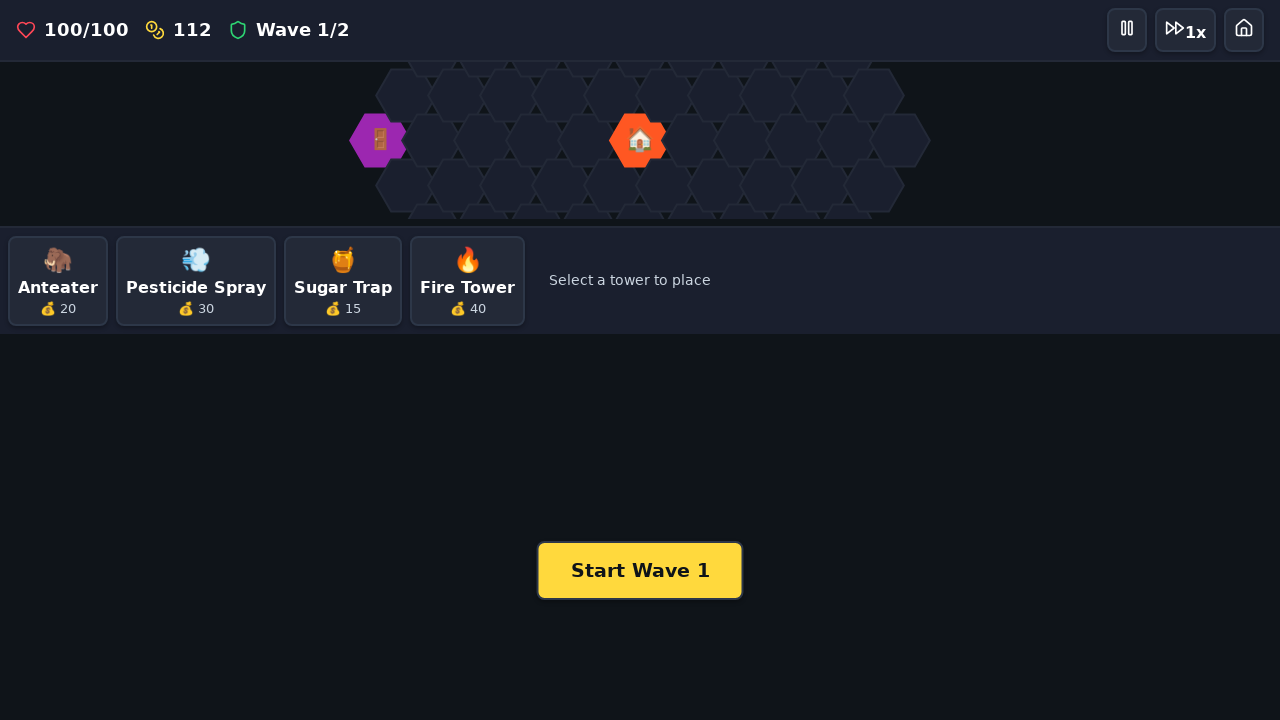